Tests form interaction on a practice website by filling in name, email, phone, and textarea fields, then selecting a radio button for gender.

Starting URL: https://testautomationpractice.blogspot.com/

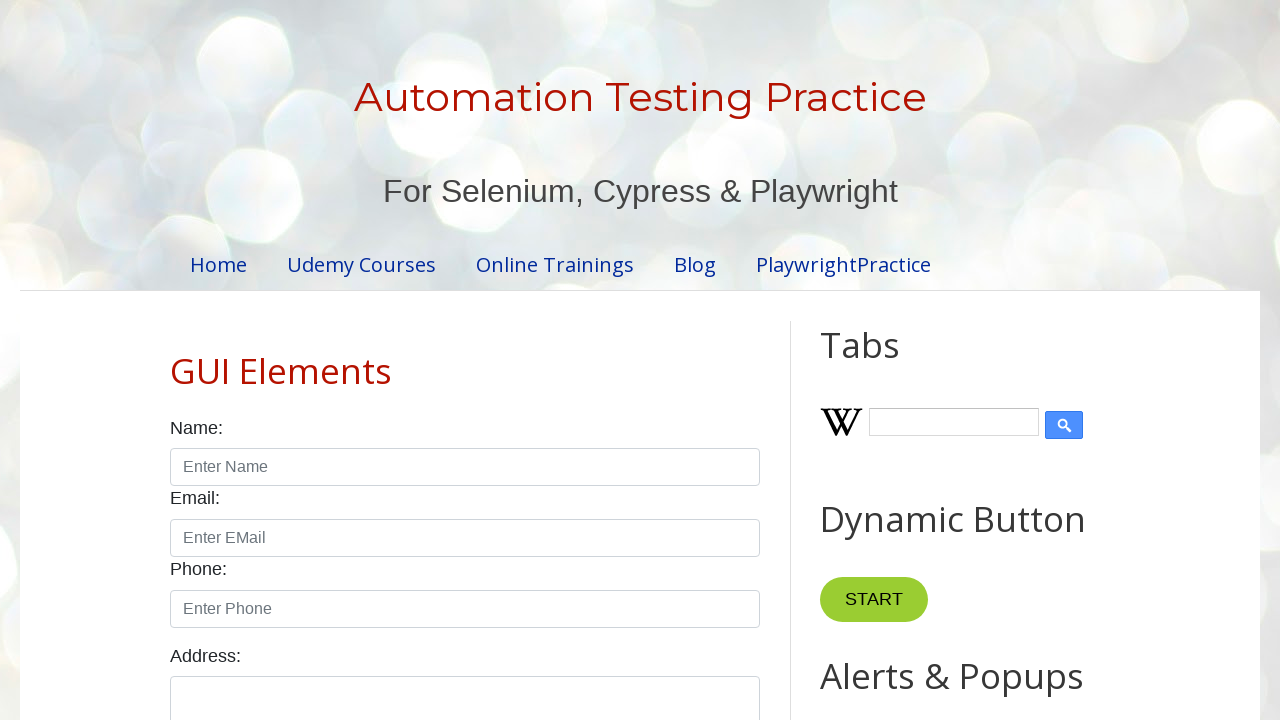

Filled name field with 'Srinivas' on #name
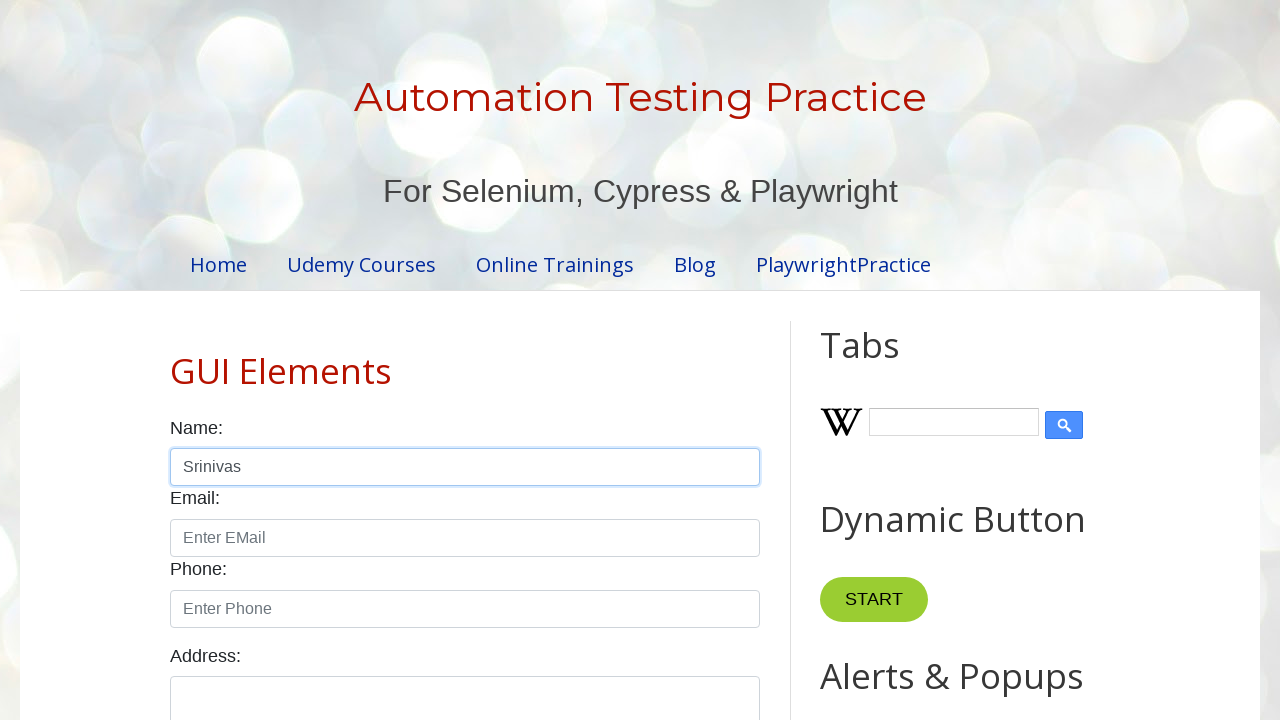

Filled email field with 'Sri@test.com' on #email
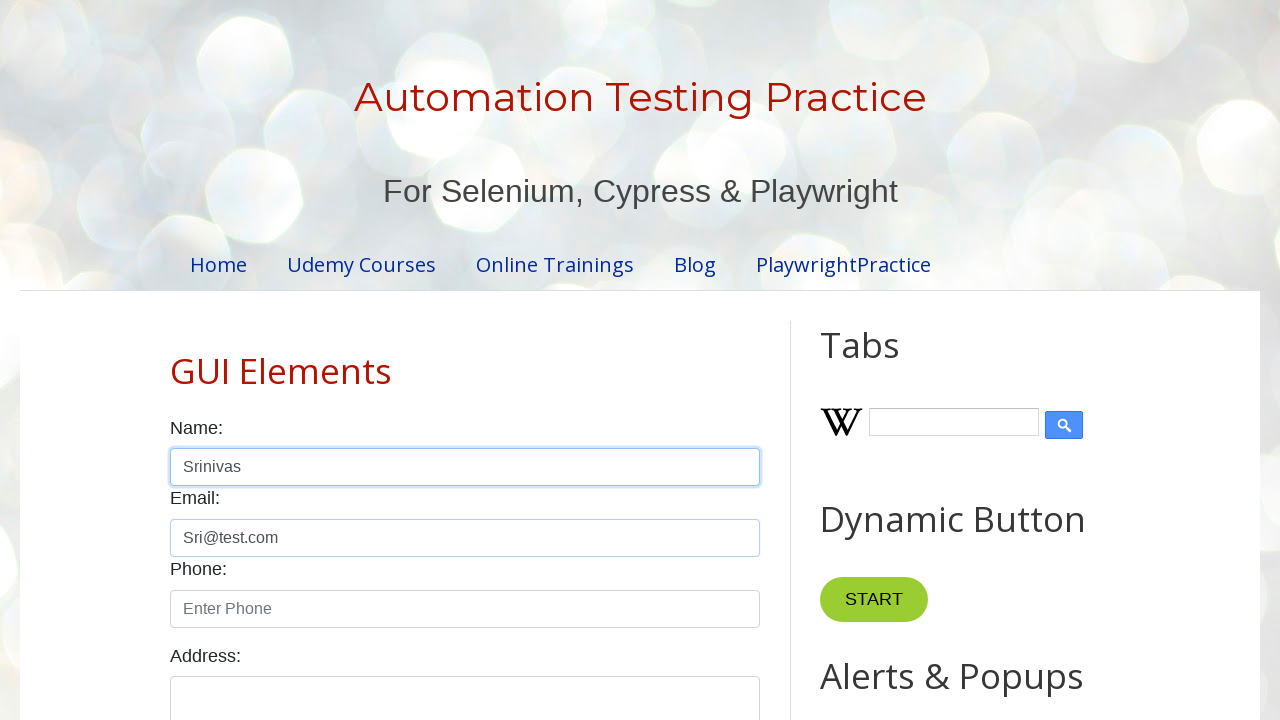

Filled phone field with '+9876543' on #phone
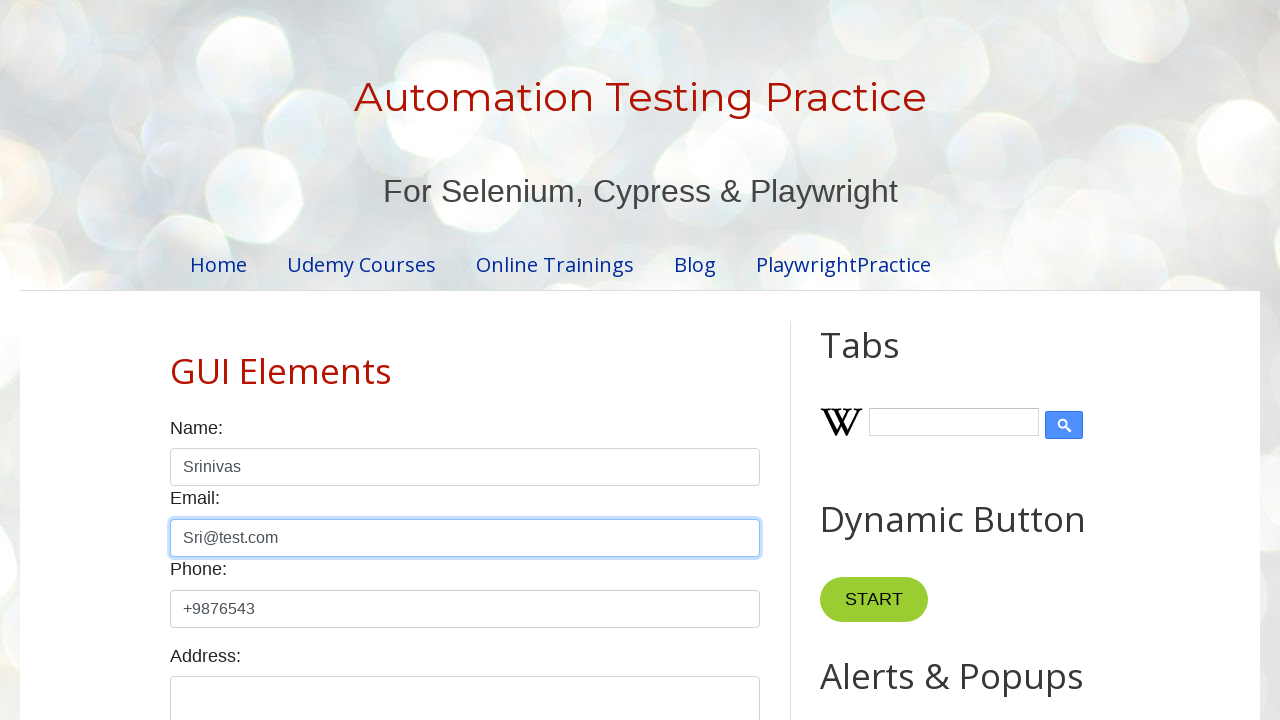

Filled textarea field with 'Testing my 1st webelement interaction' on #textarea
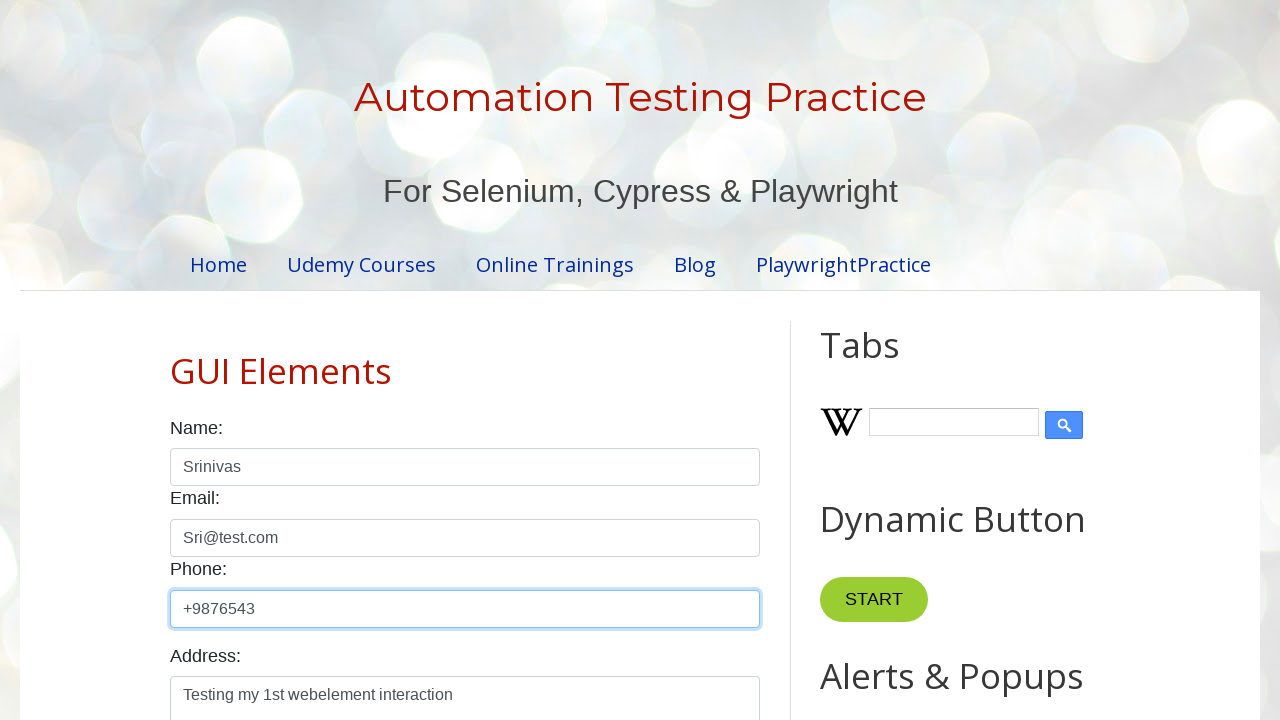

Selected male radio button for gender at (176, 360) on #male
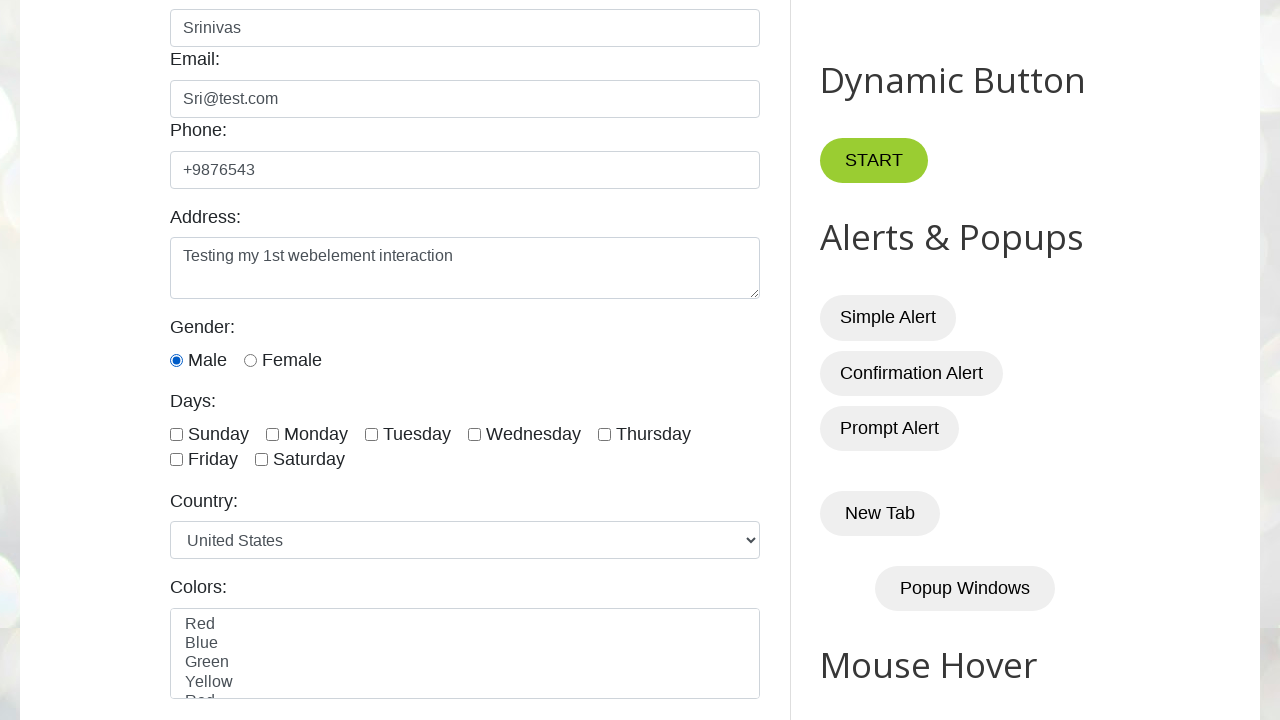

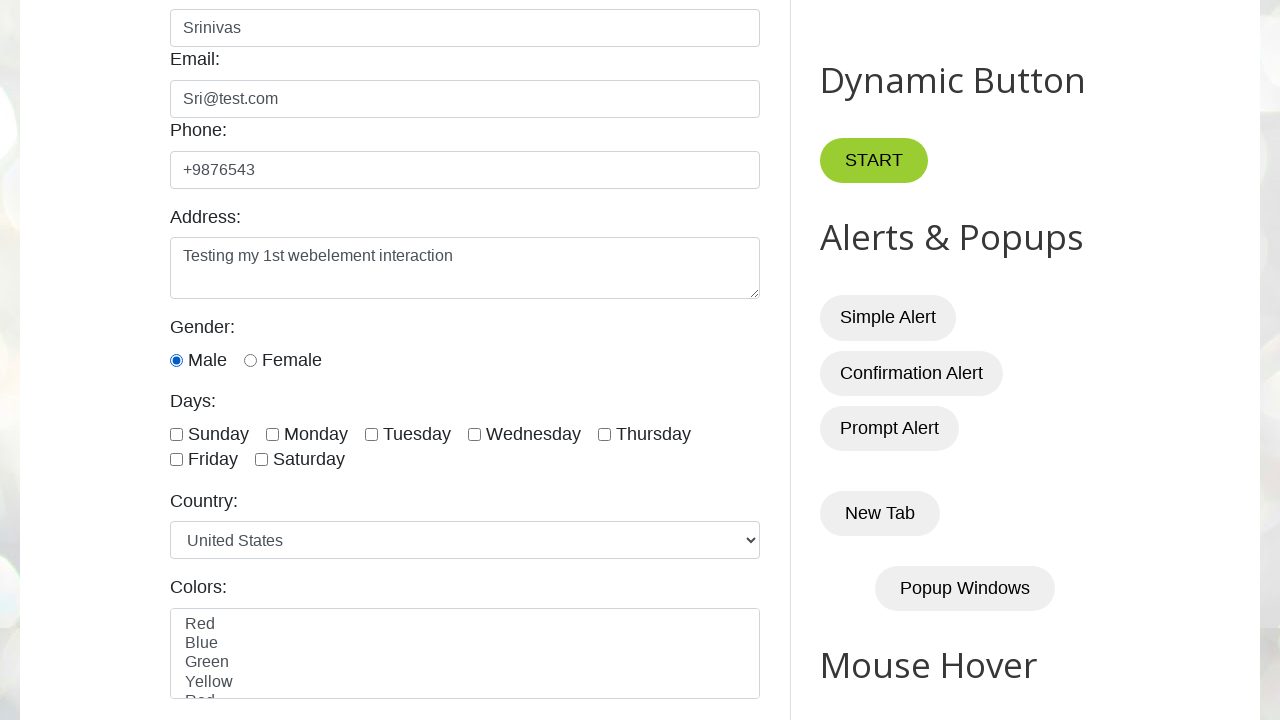